Tests the redirect functionality by clicking on a redirect link and verifying the browser navigates to the expected status codes page

Starting URL: https://the-internet.herokuapp.com/redirector

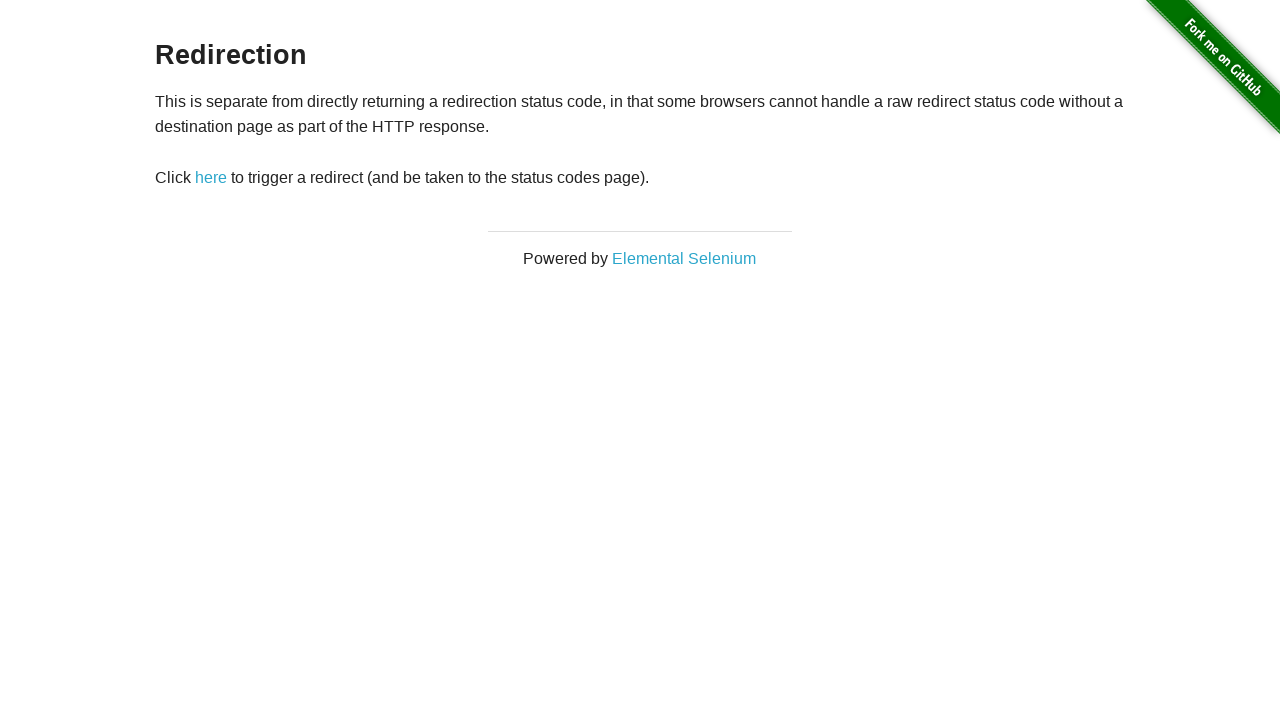

Clicked the redirect link at (211, 178) on #redirect
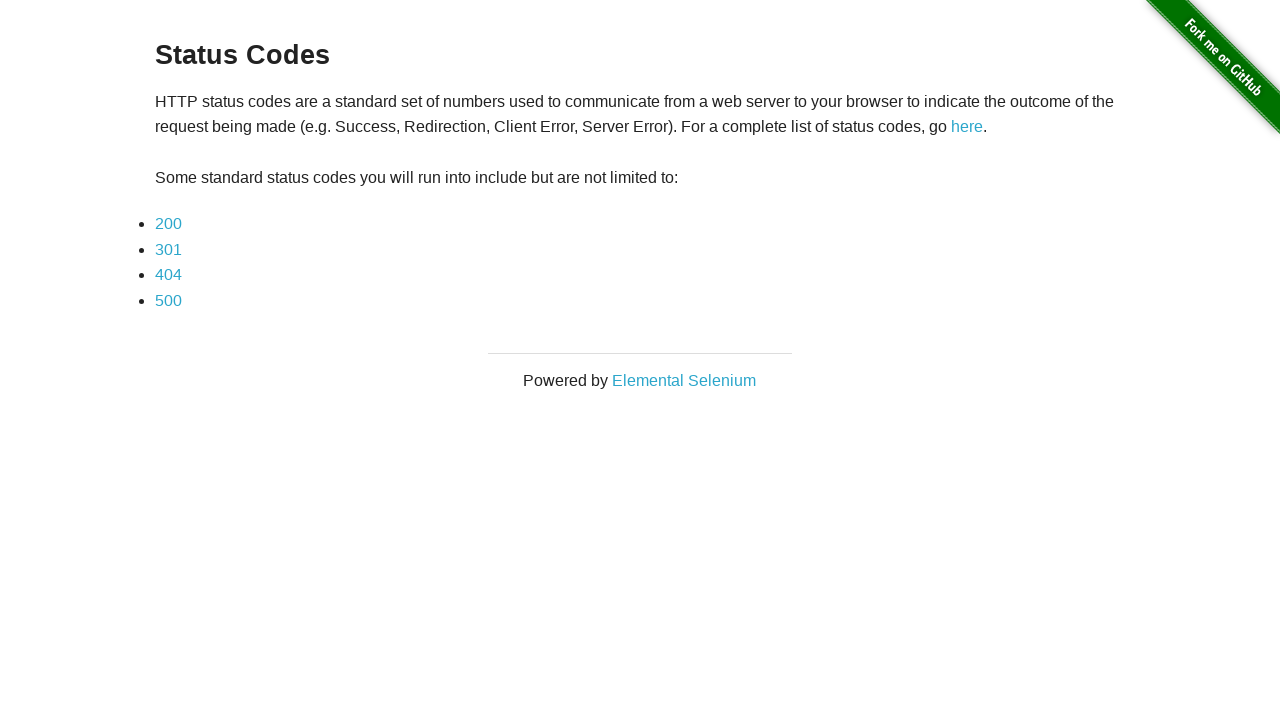

Navigated to status codes page after redirect
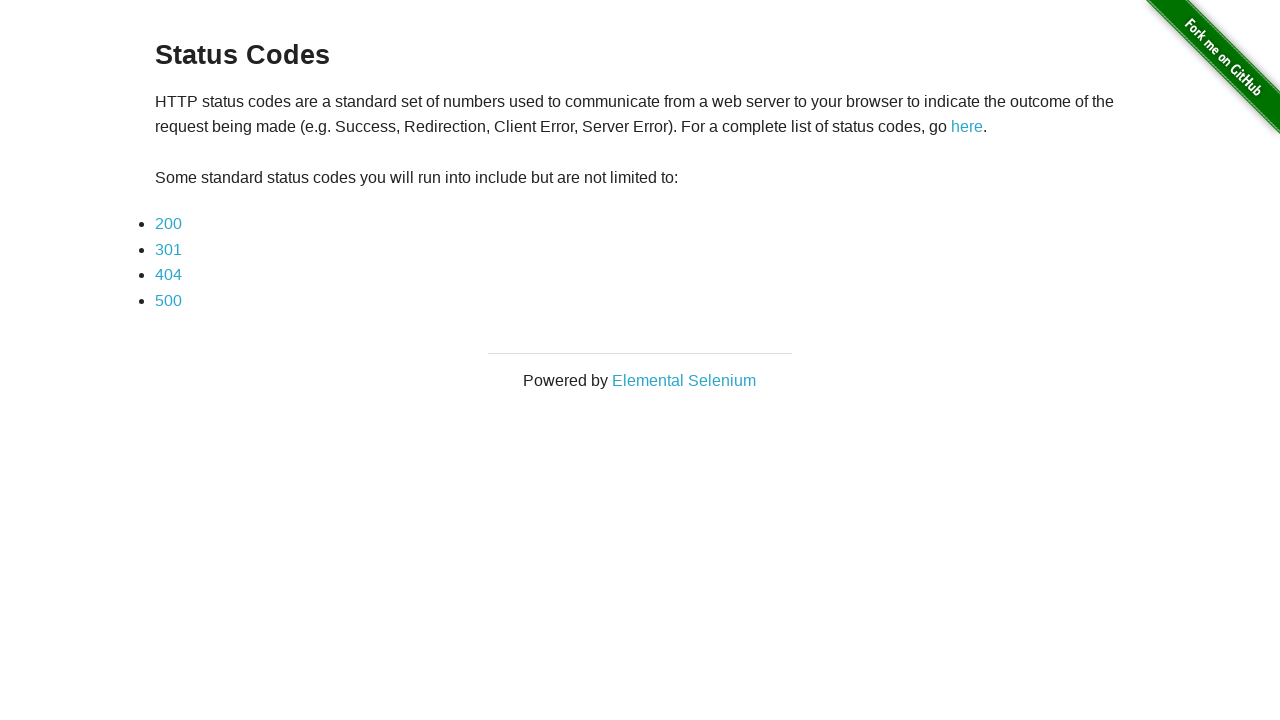

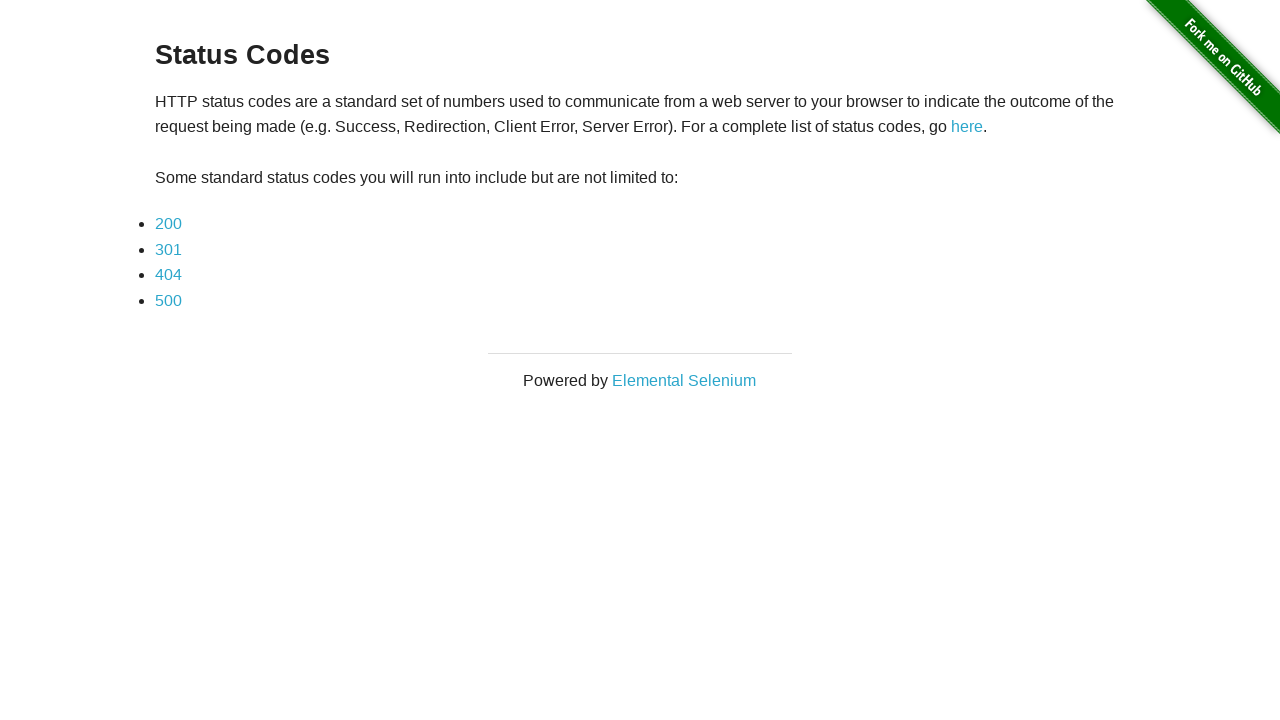